Tests handling of iframes by locating a frame and filling a text input field within it

Starting URL: https://ui.vision/demo/webtest/frames/

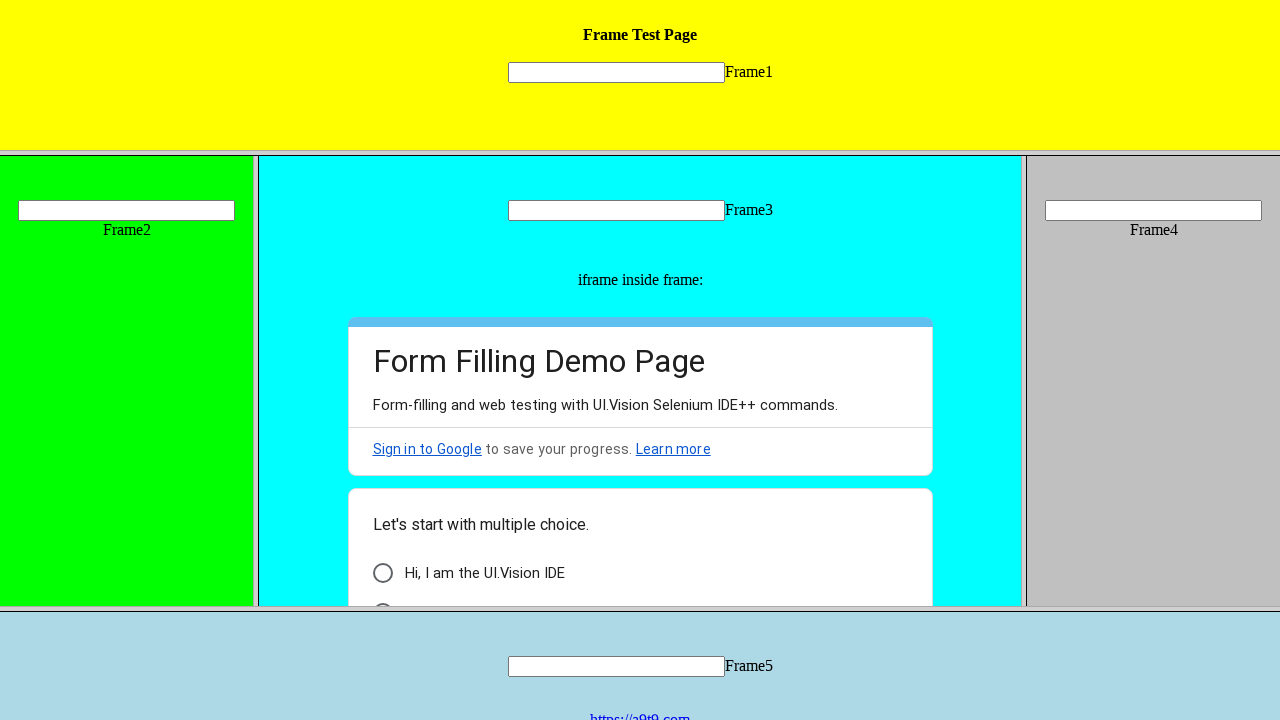

Navigated to frames demo page
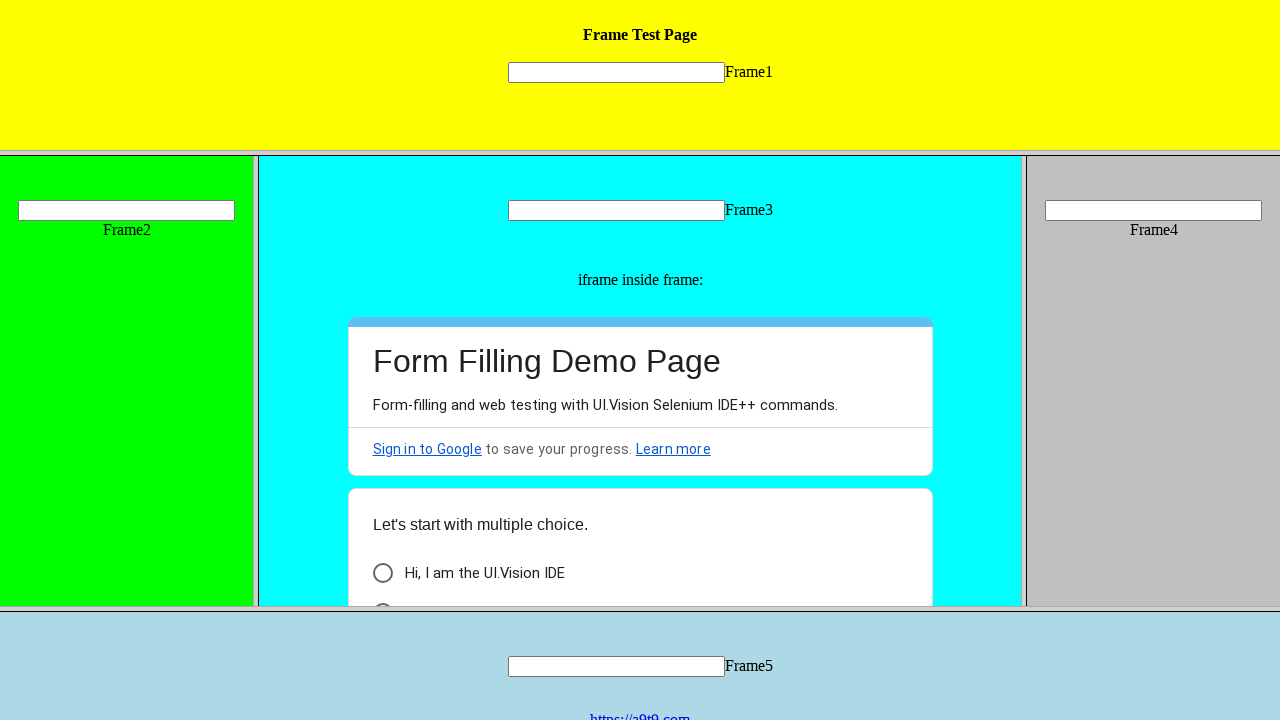

Located text input field within iframe
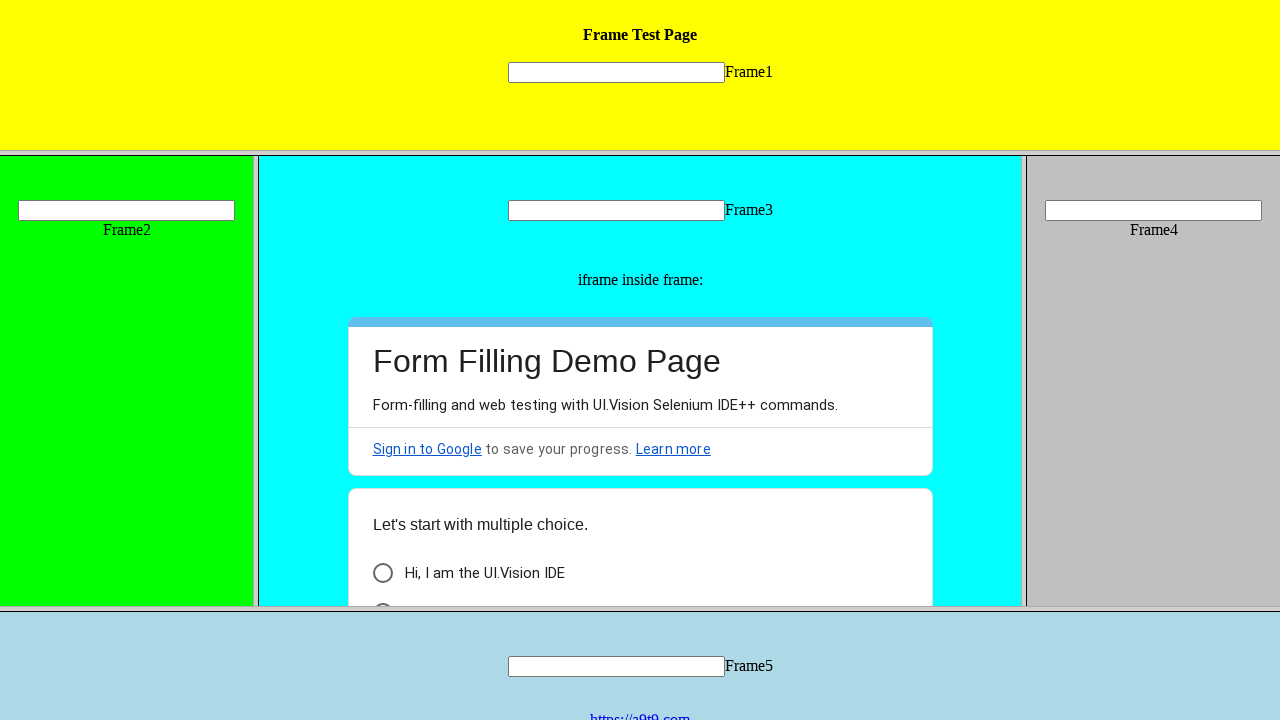

Filled iframe text input field with 'Hello' on frame[src="frame_1.html"] >> internal:control=enter-frame >> [name="mytext1"]
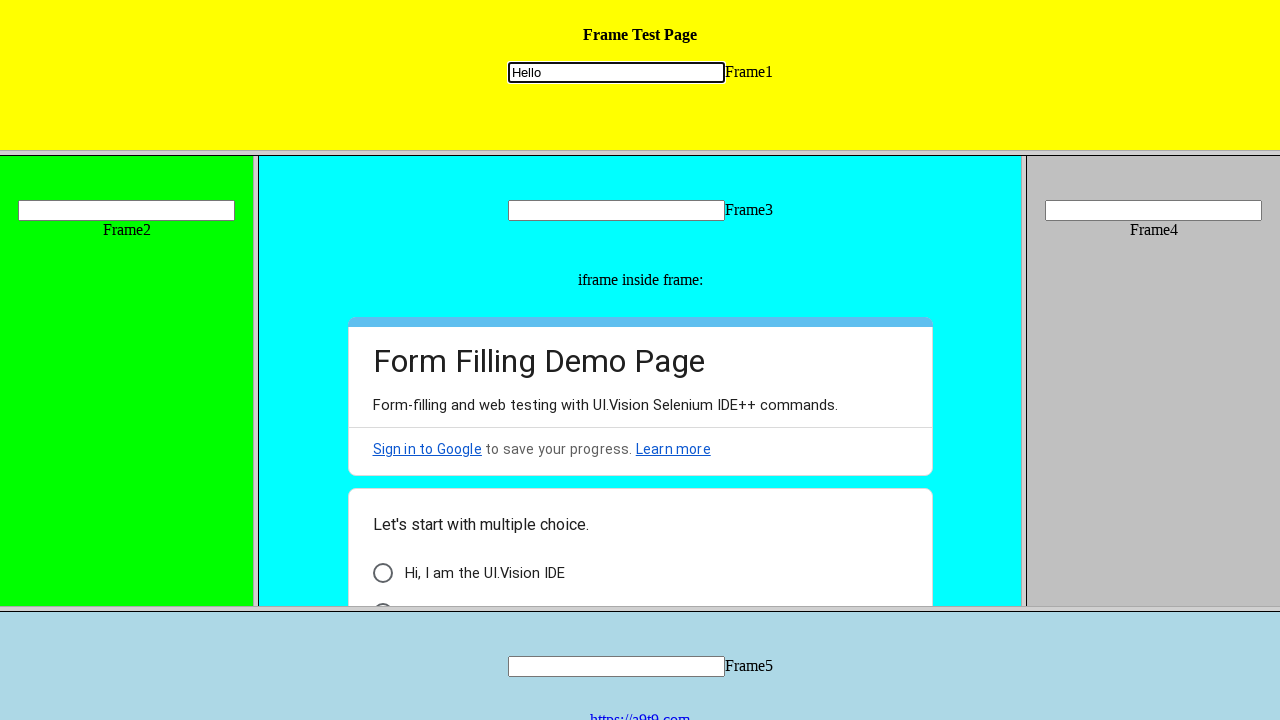

Waited 2 seconds for action to be visible
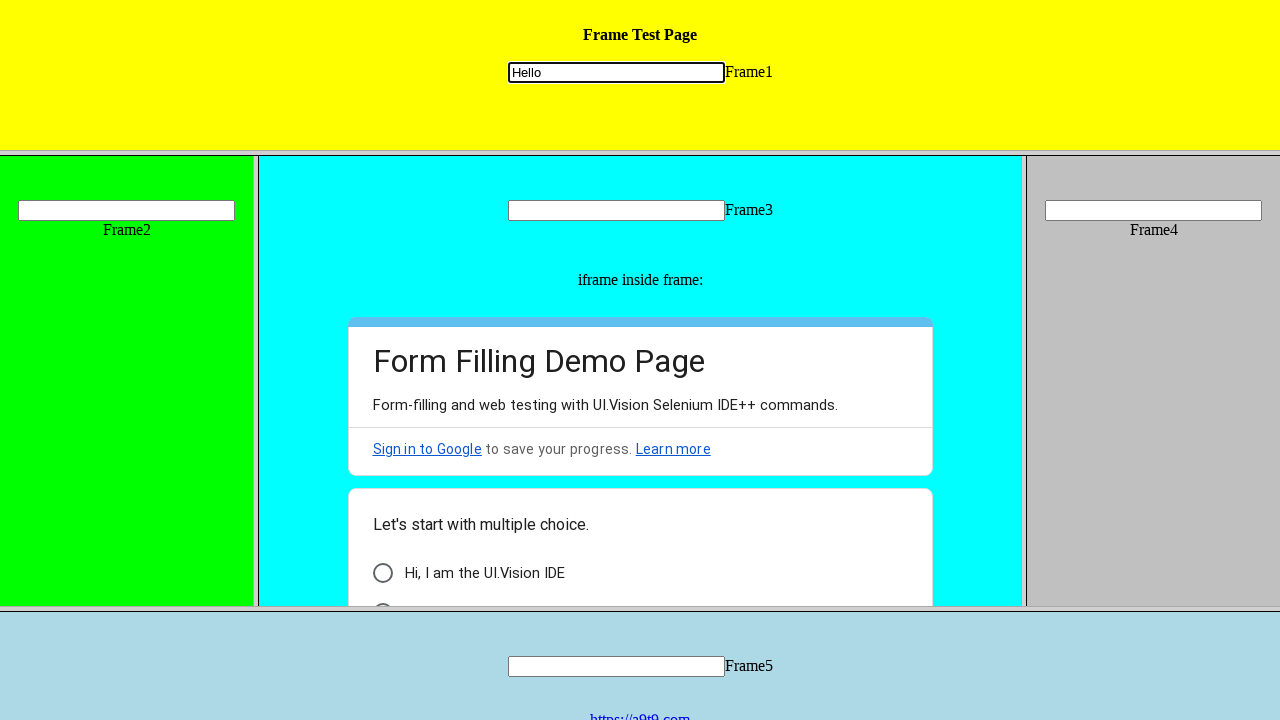

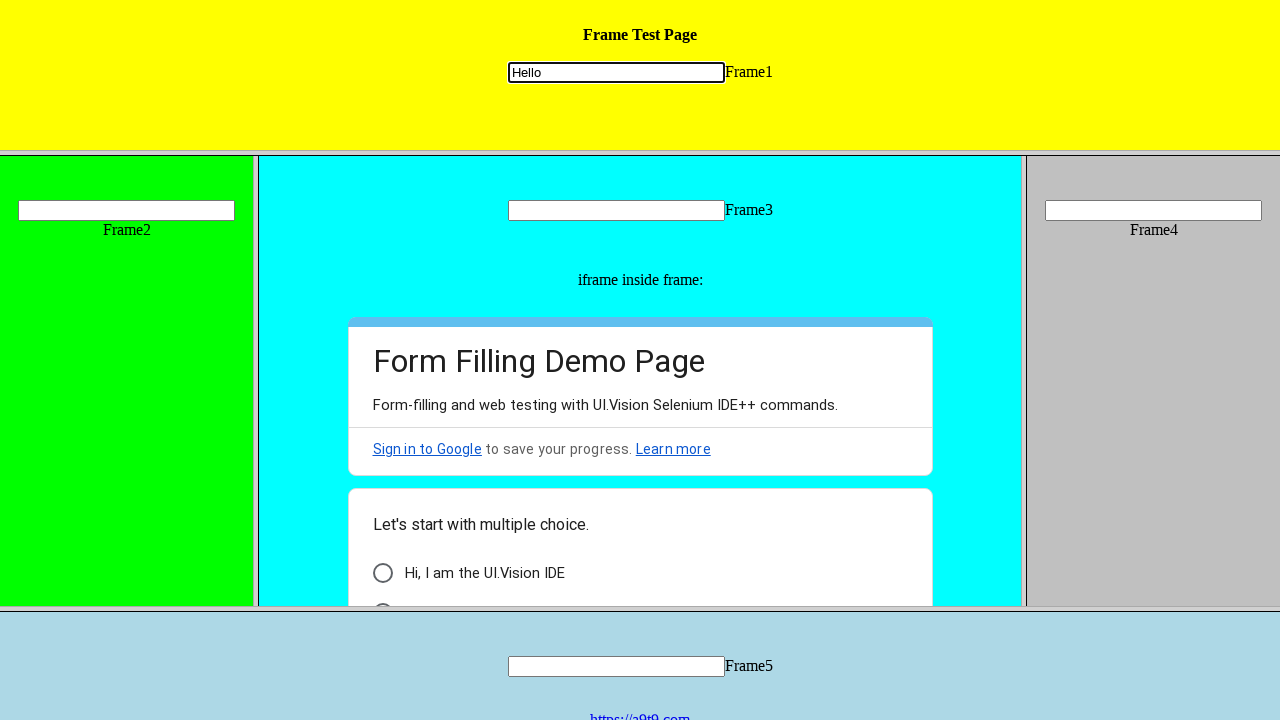